Tests horizontal slider functionality by moving the slider with arrow keys until it reaches a specific value of 4.5

Starting URL: https://the-internet.herokuapp.com/horizontal_slider

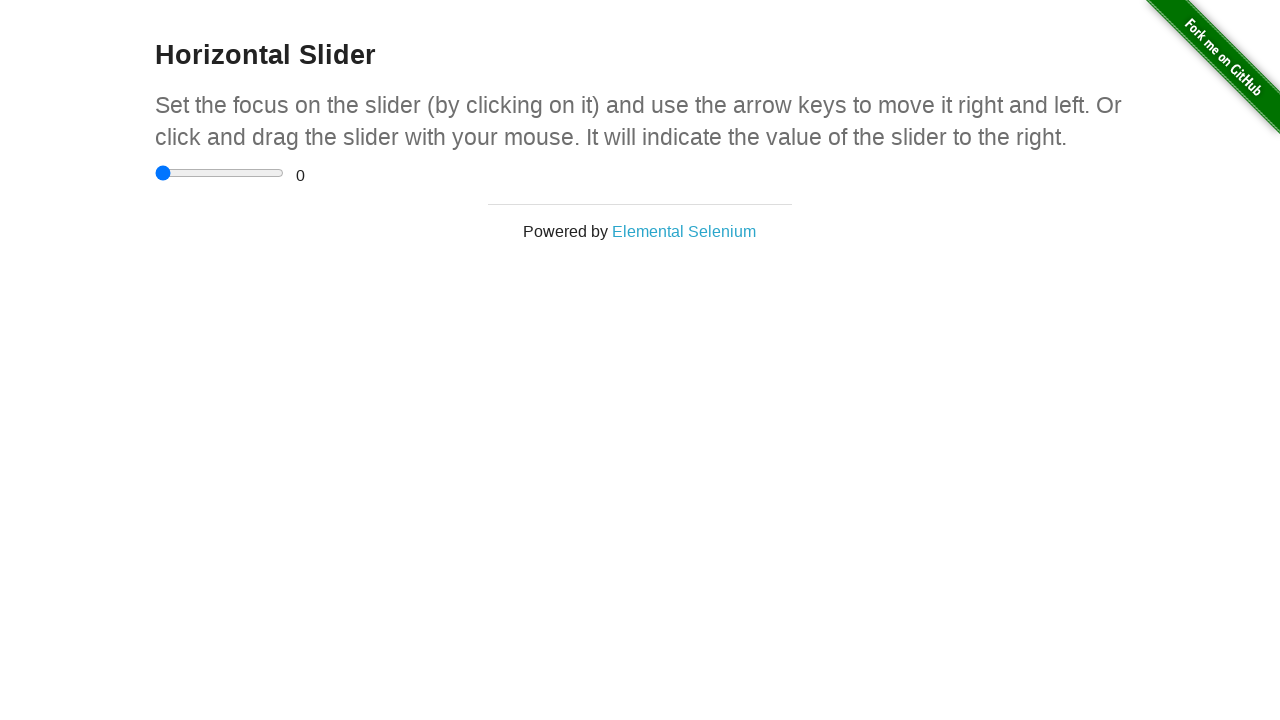

Navigated to horizontal slider page
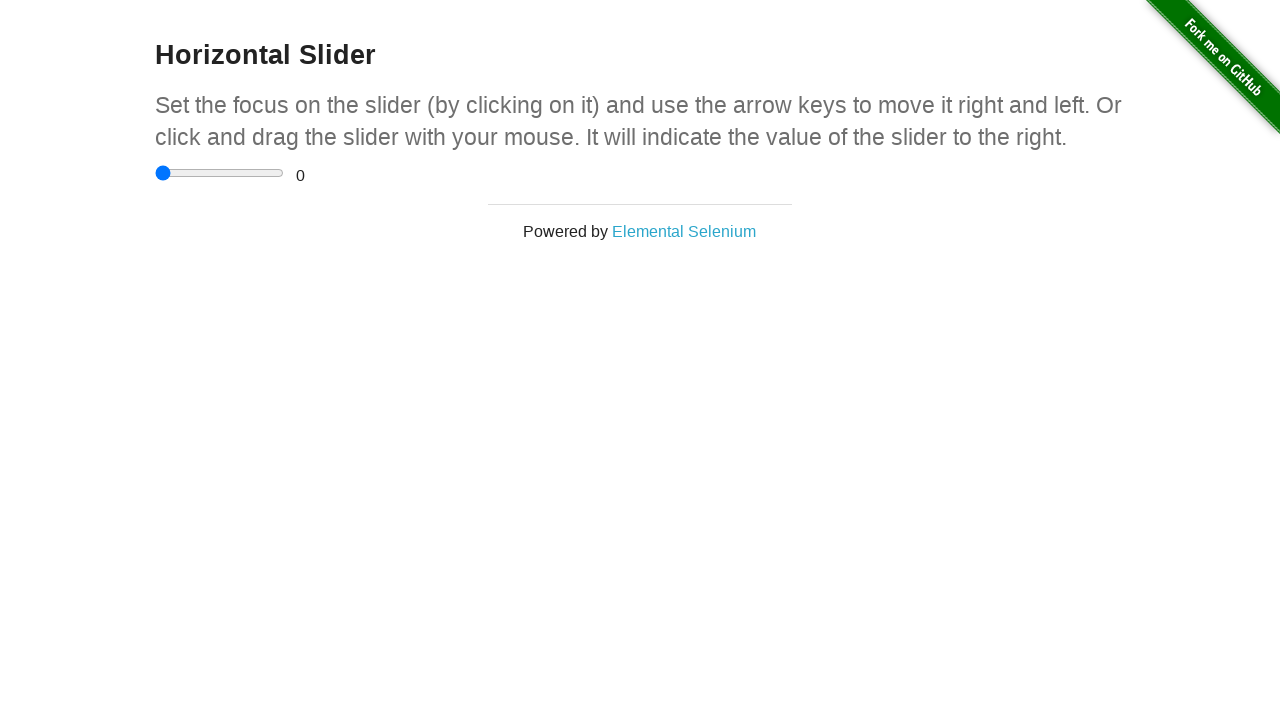

Located the slider element
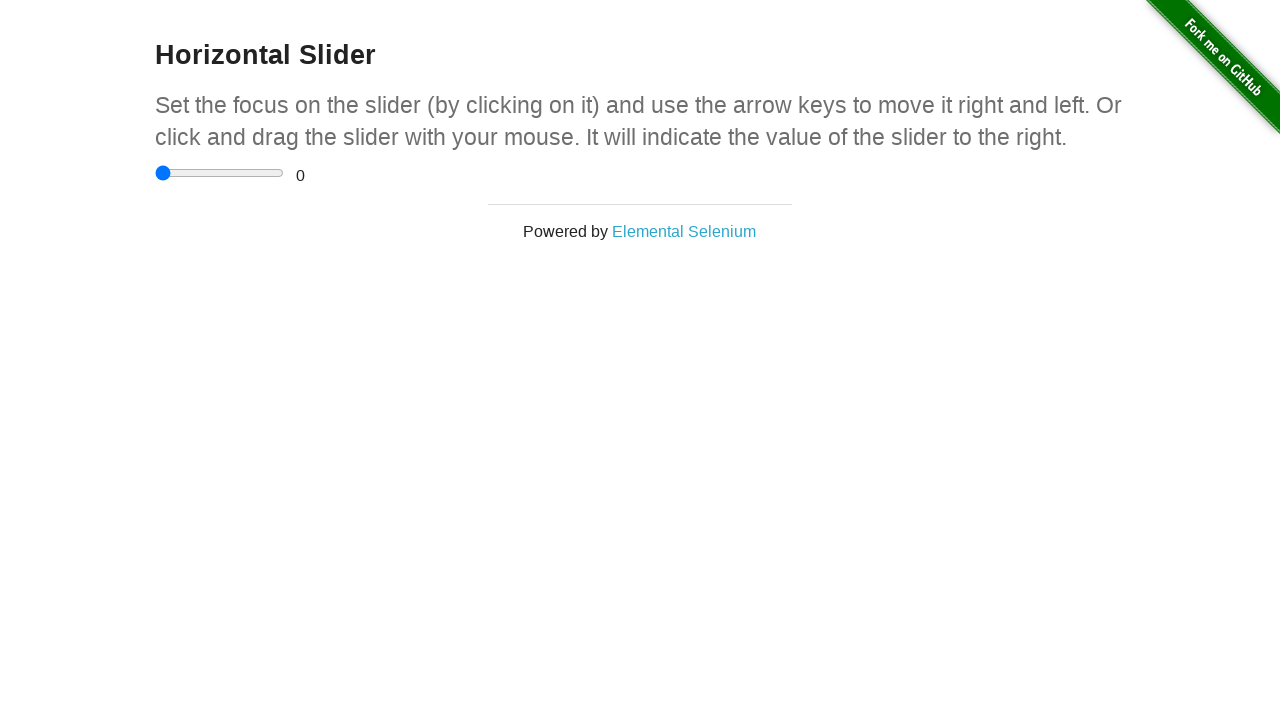

Located the value display element
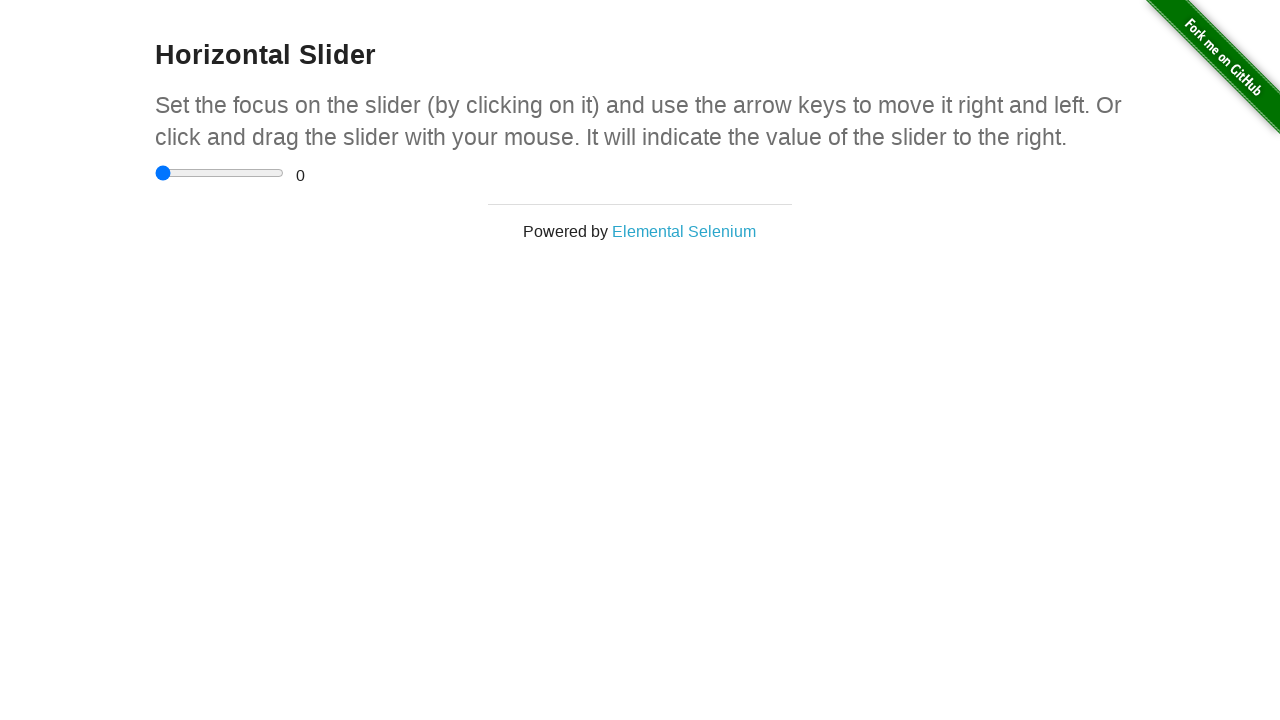

Pressed ArrowRight on slider, current value: 0.5 on xpath=//*[@id='content']/div/div/input
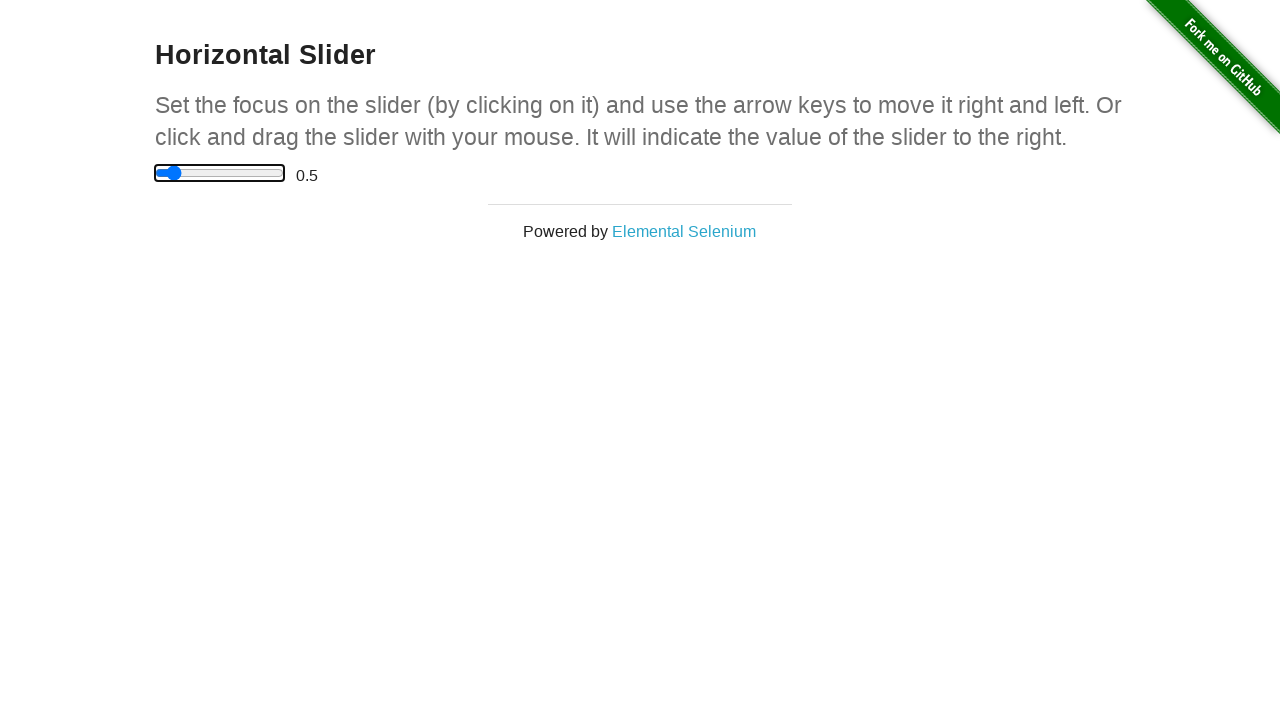

Waited 500ms for slider animation
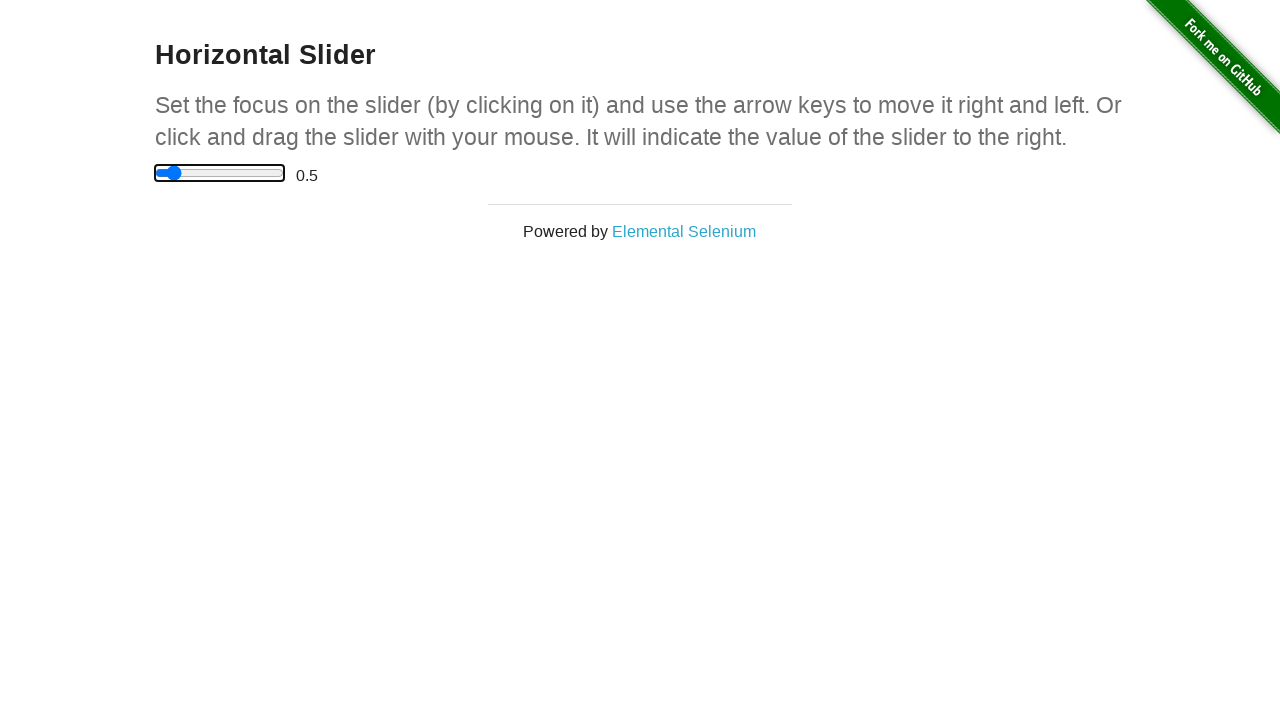

Pressed ArrowRight on slider, current value: 1 on xpath=//*[@id='content']/div/div/input
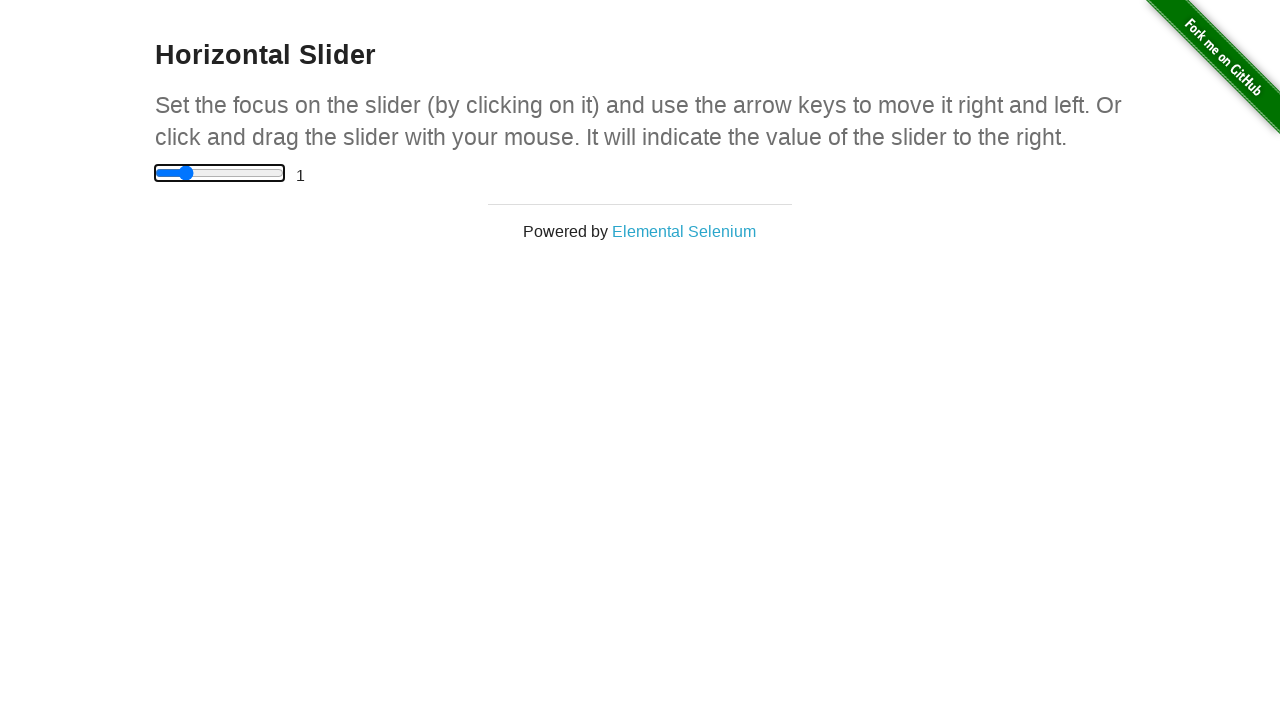

Waited 500ms for slider animation
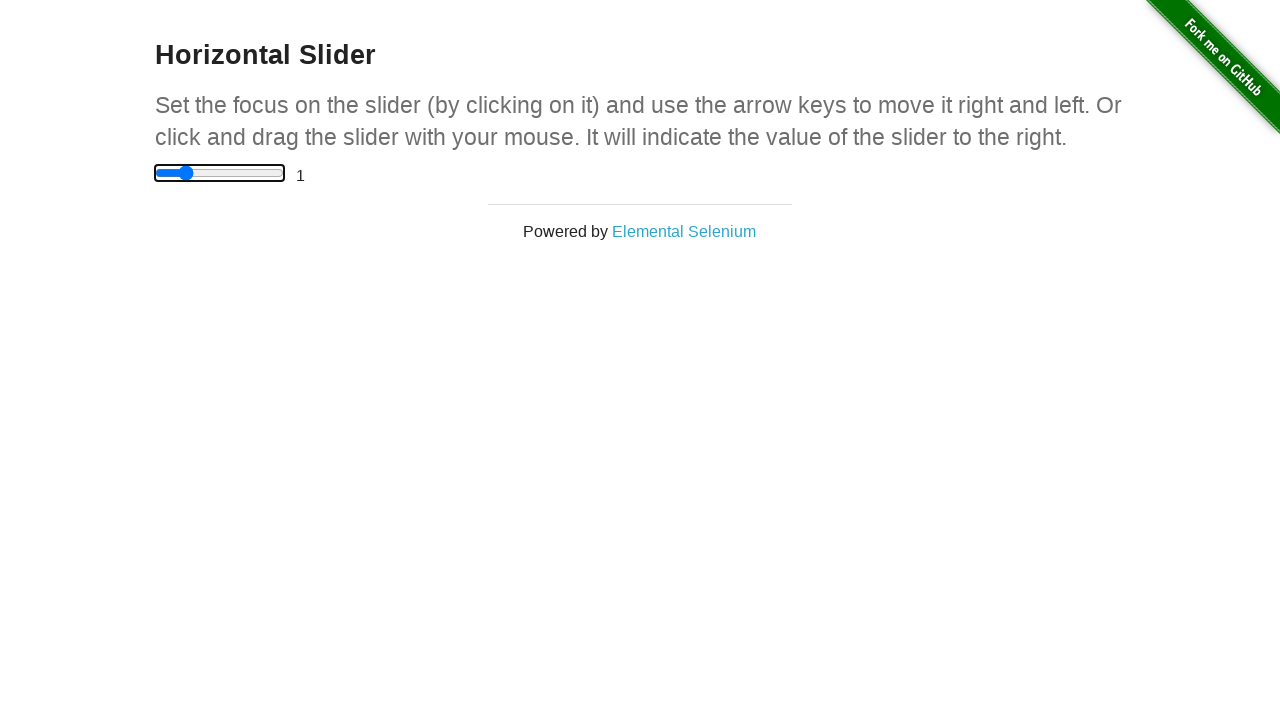

Pressed ArrowRight on slider, current value: 1.5 on xpath=//*[@id='content']/div/div/input
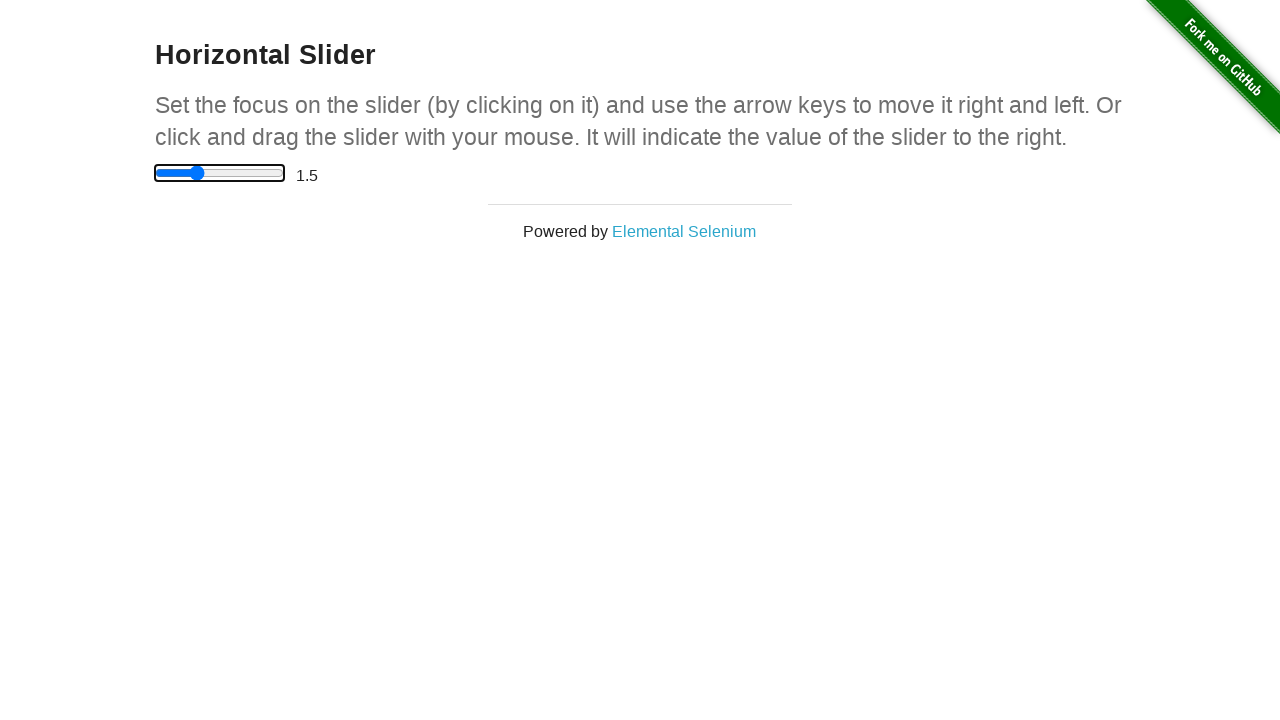

Waited 500ms for slider animation
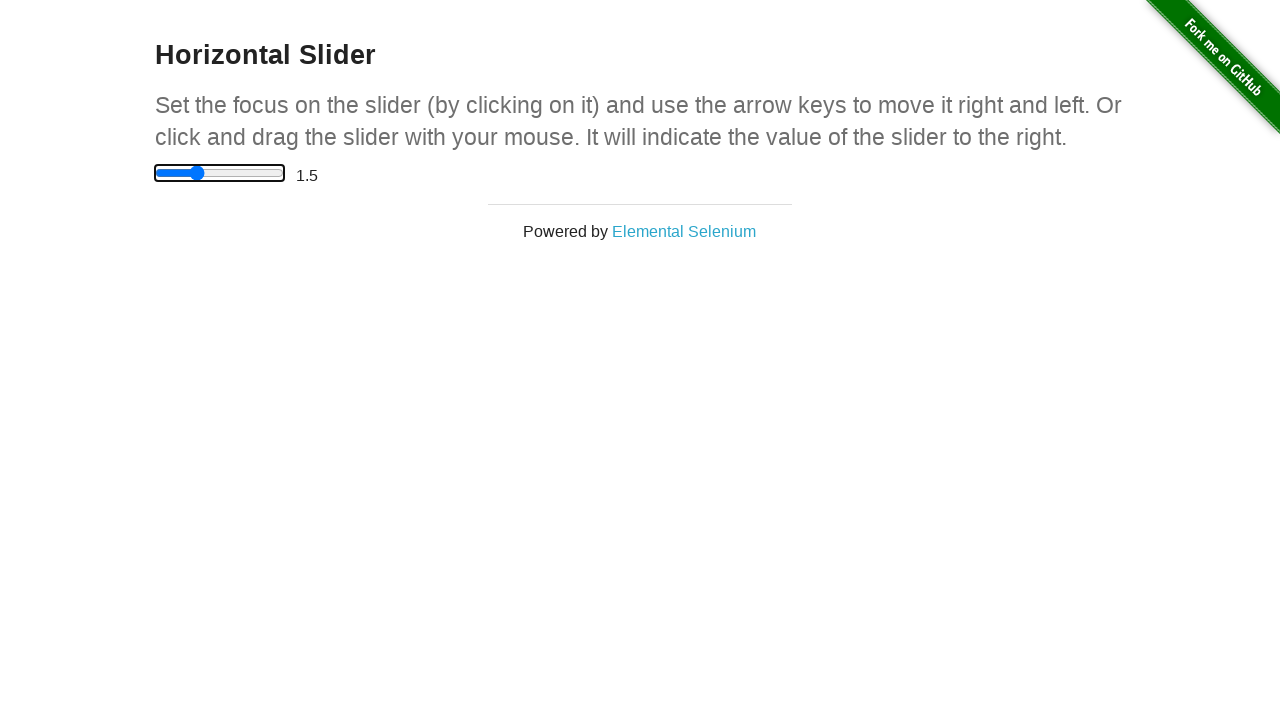

Pressed ArrowRight on slider, current value: 2 on xpath=//*[@id='content']/div/div/input
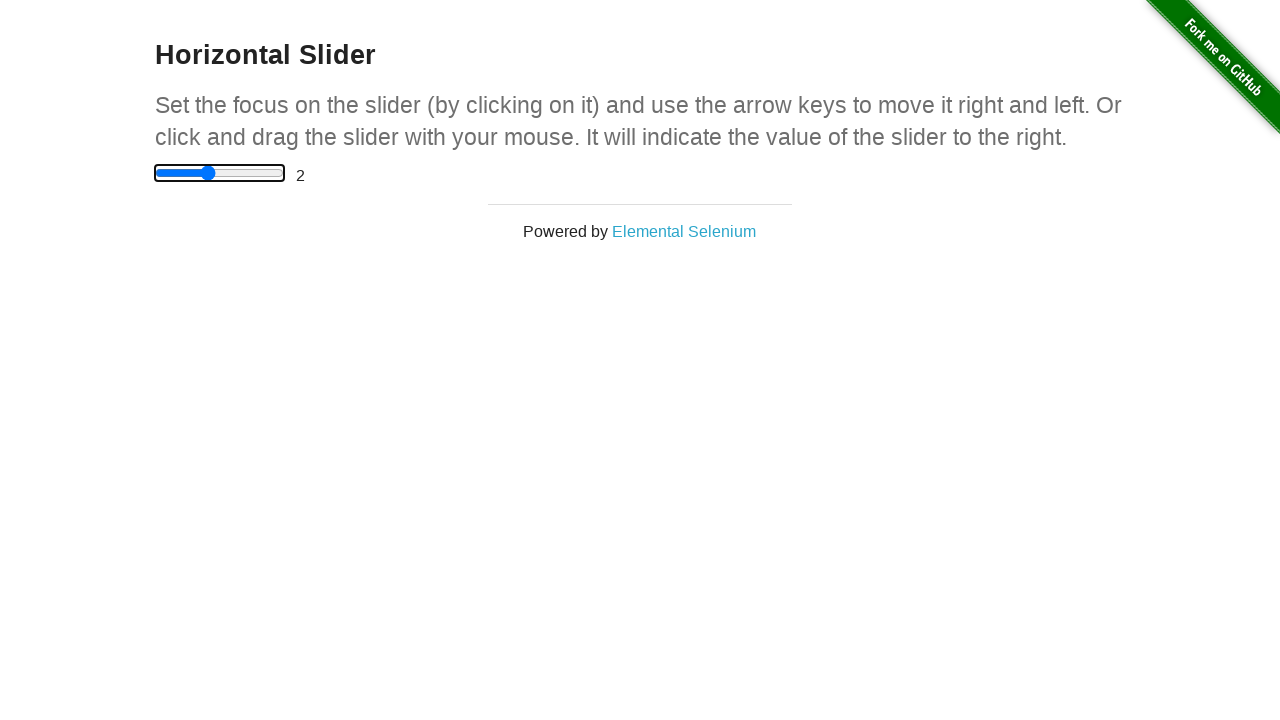

Waited 500ms for slider animation
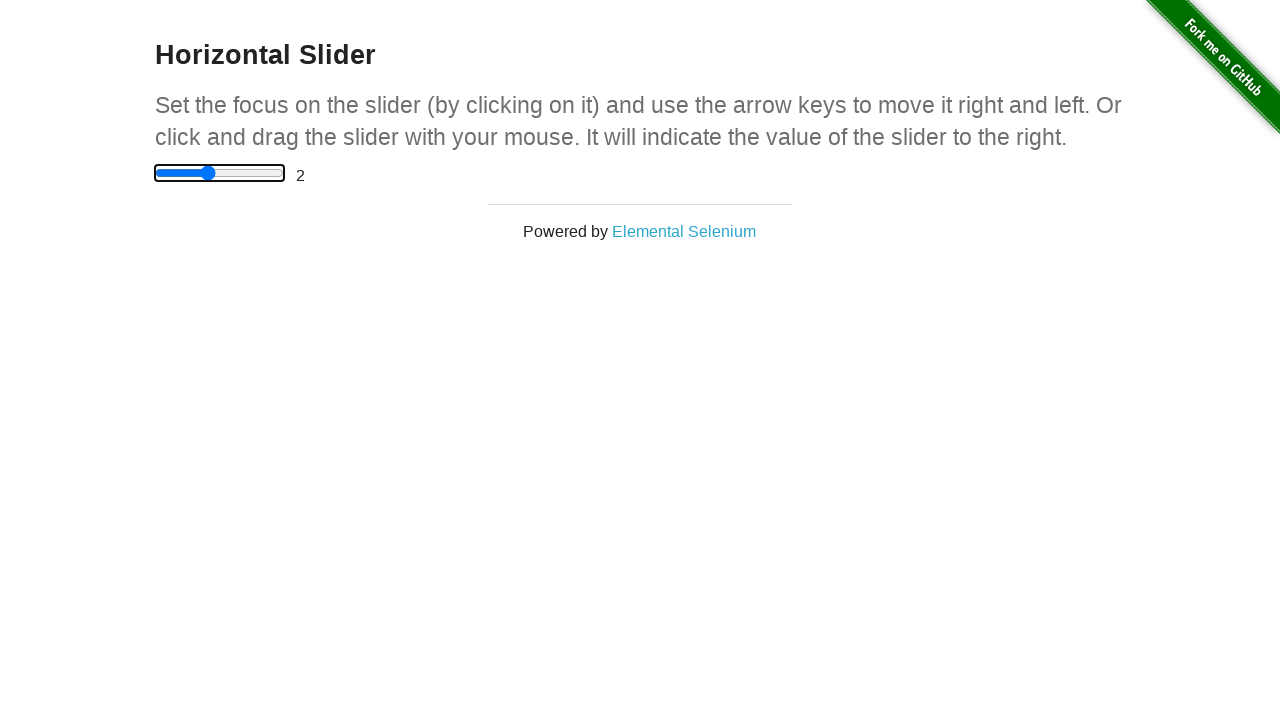

Pressed ArrowRight on slider, current value: 2.5 on xpath=//*[@id='content']/div/div/input
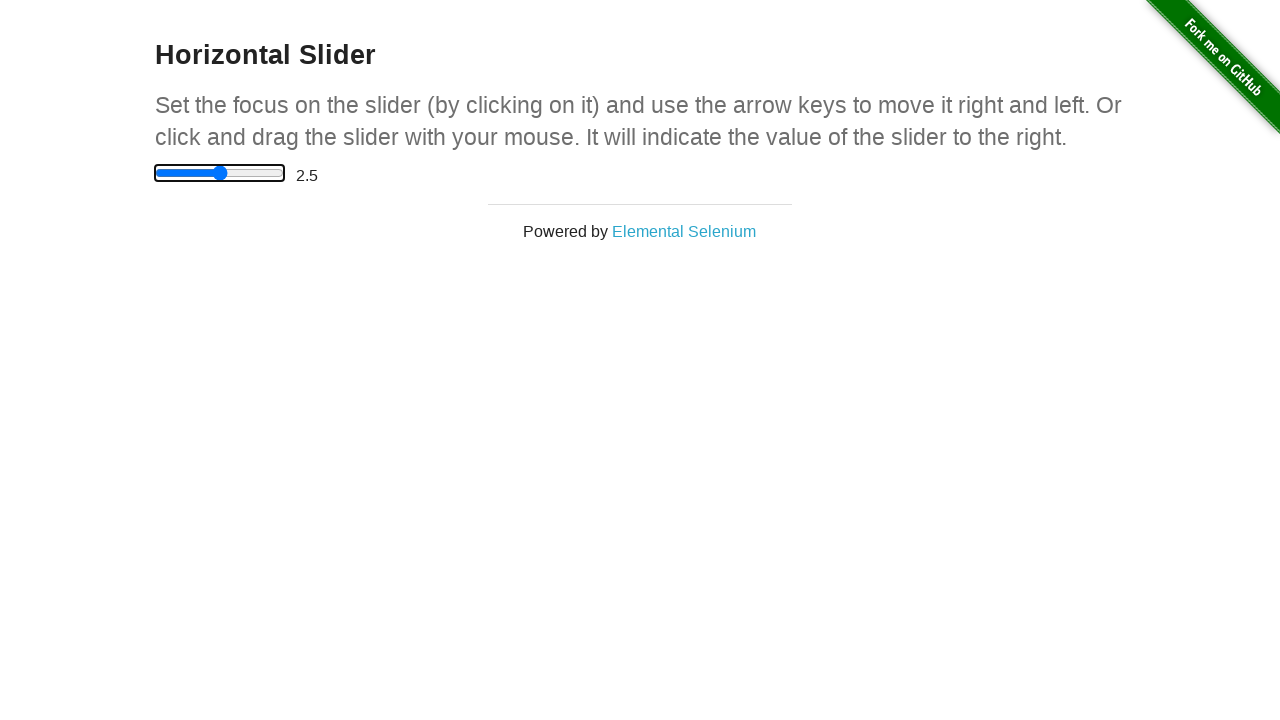

Waited 500ms for slider animation
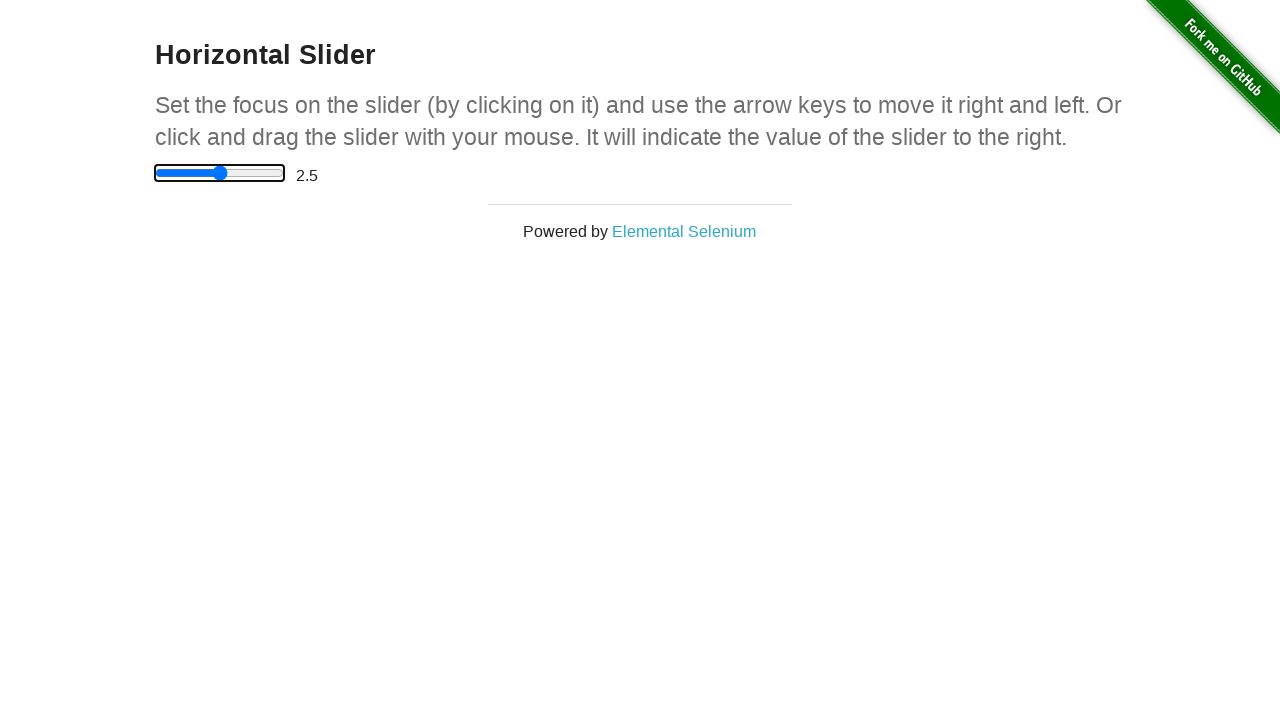

Pressed ArrowRight on slider, current value: 3 on xpath=//*[@id='content']/div/div/input
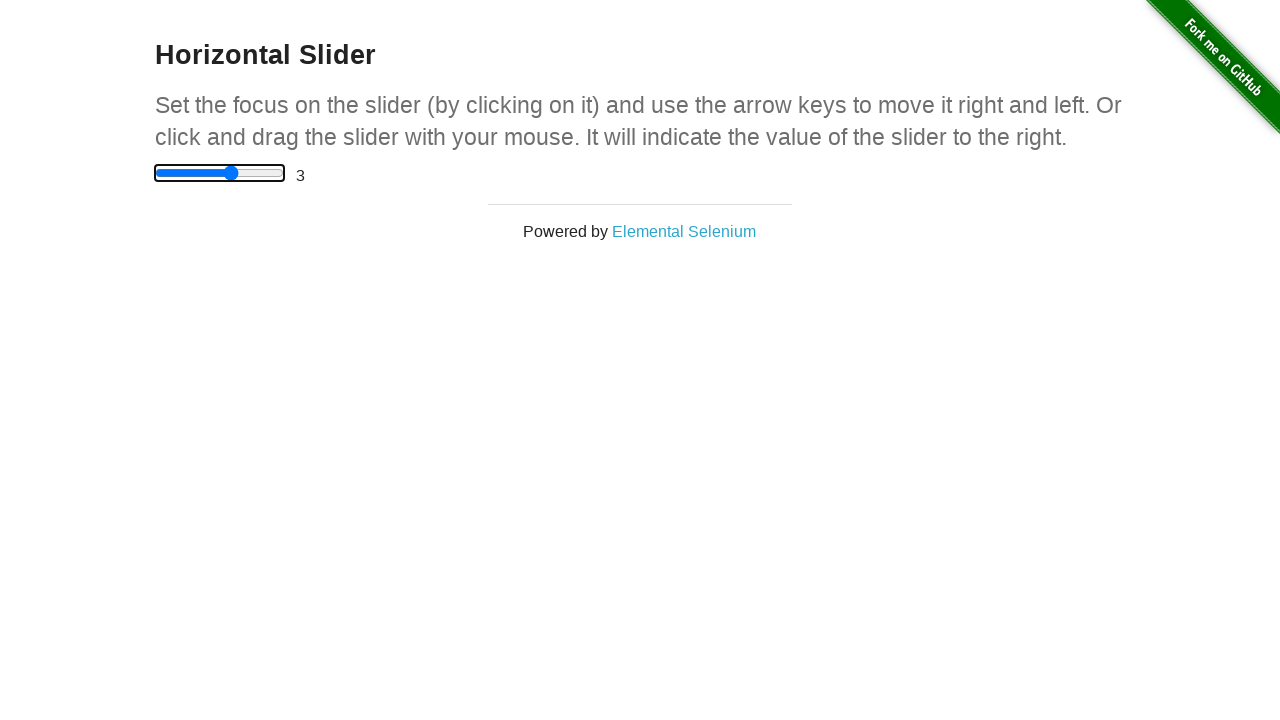

Waited 500ms for slider animation
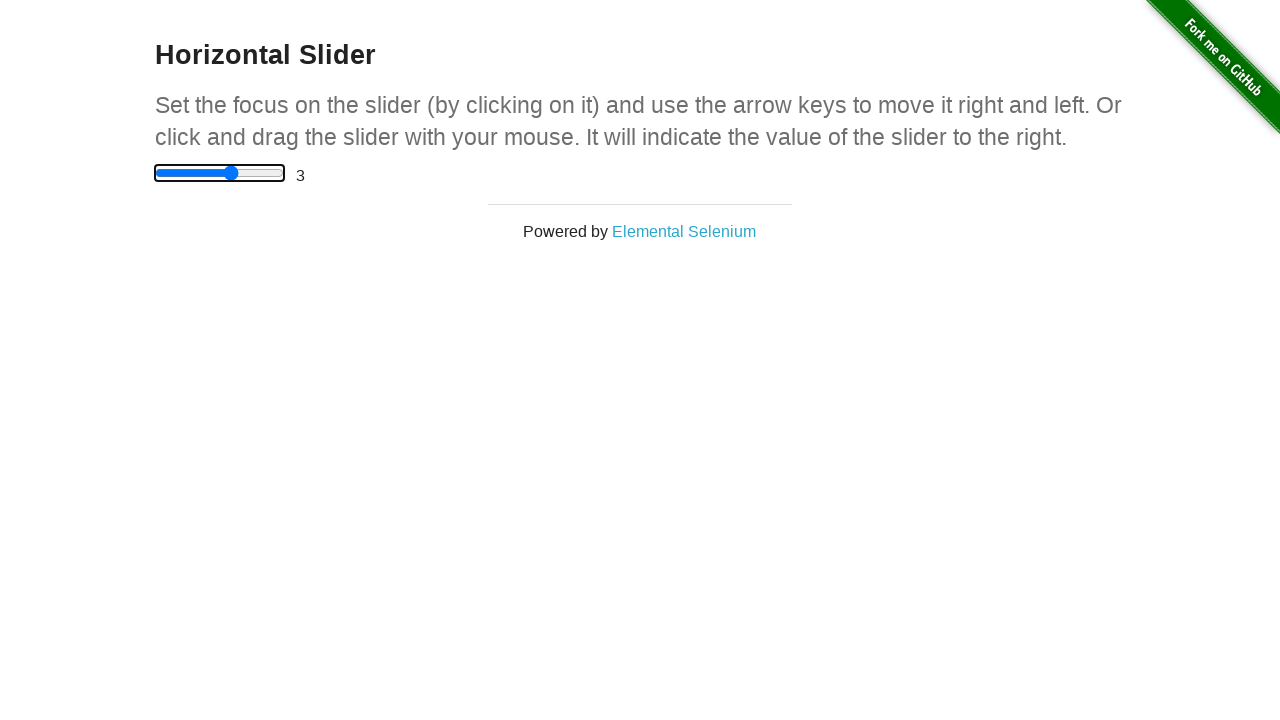

Pressed ArrowRight on slider, current value: 3.5 on xpath=//*[@id='content']/div/div/input
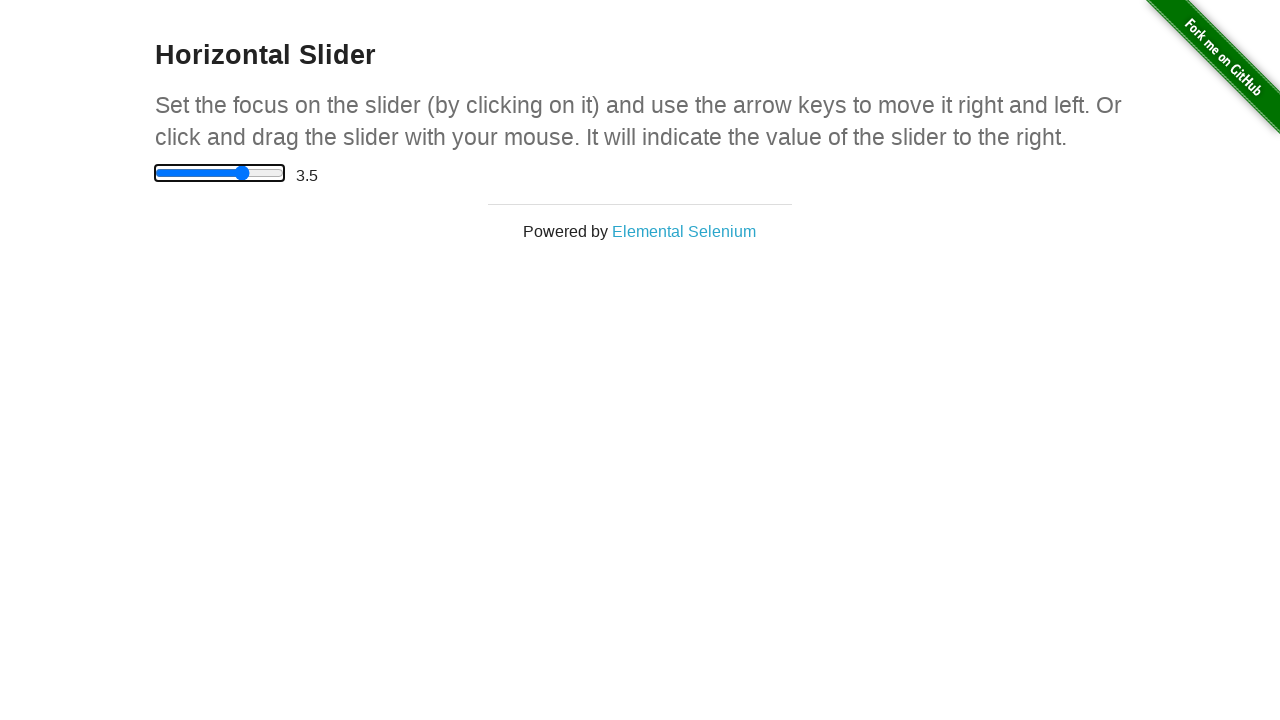

Waited 500ms for slider animation
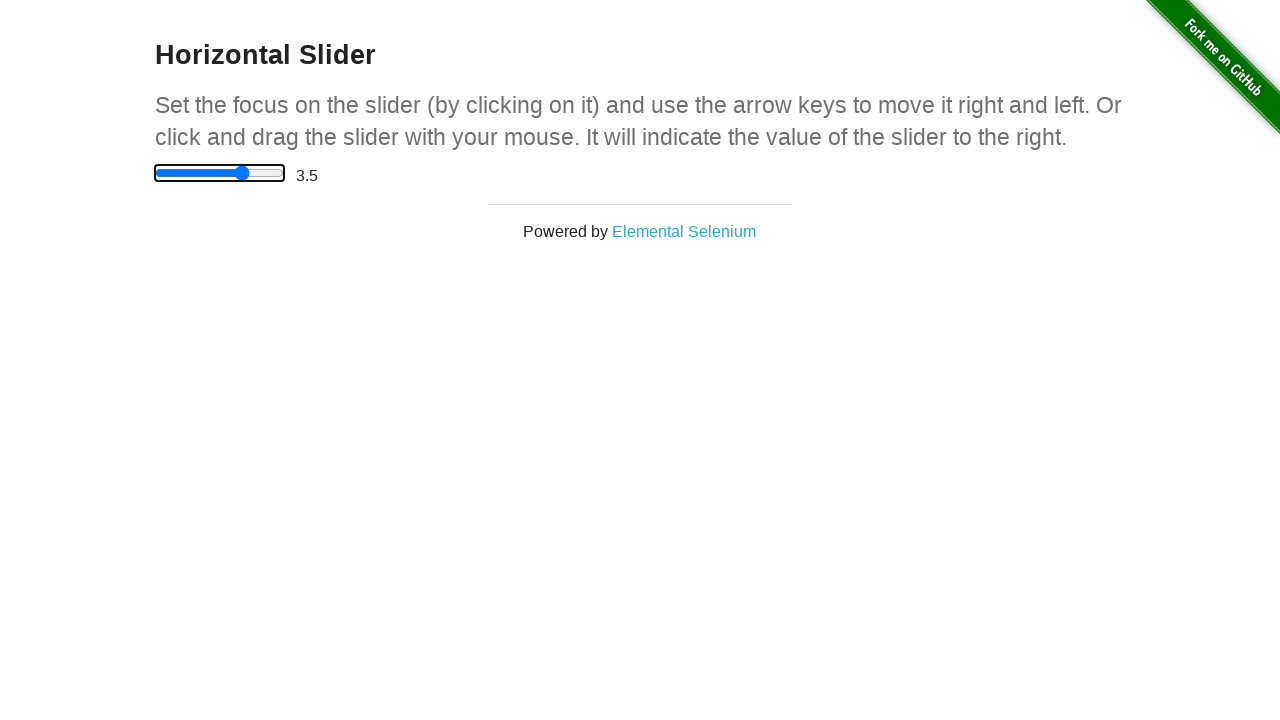

Pressed ArrowRight on slider, current value: 4 on xpath=//*[@id='content']/div/div/input
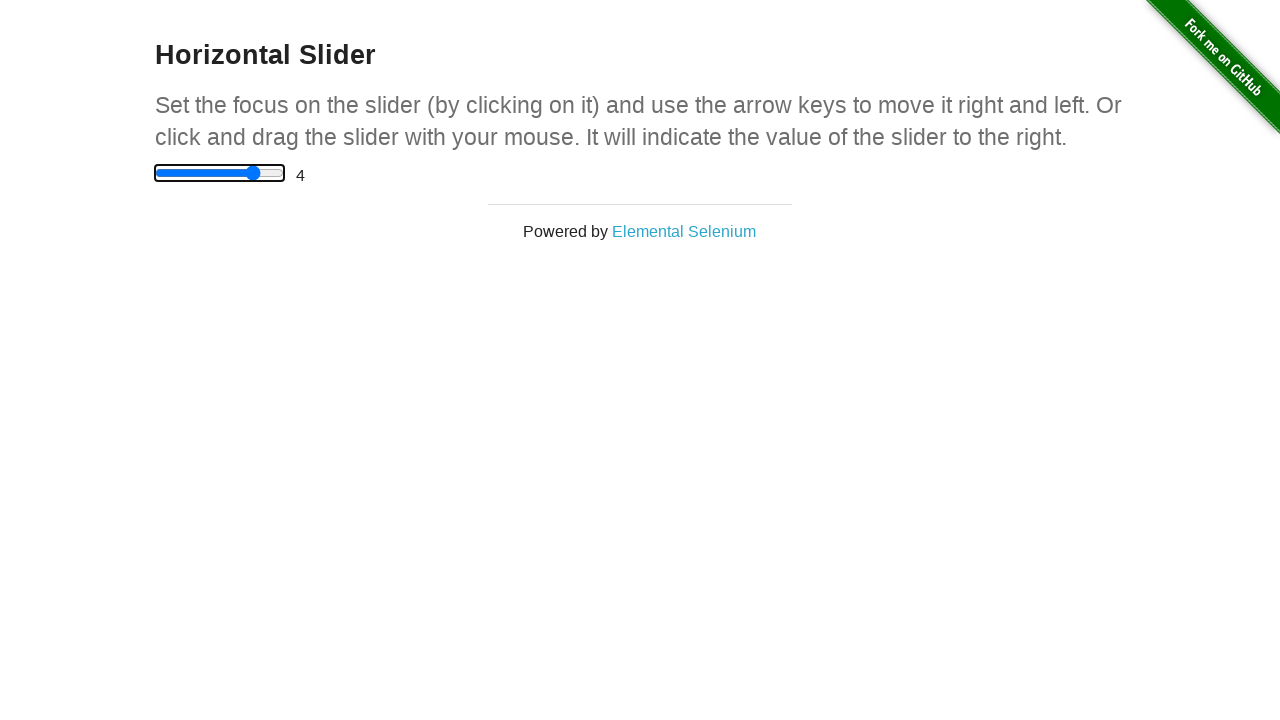

Waited 500ms for slider animation
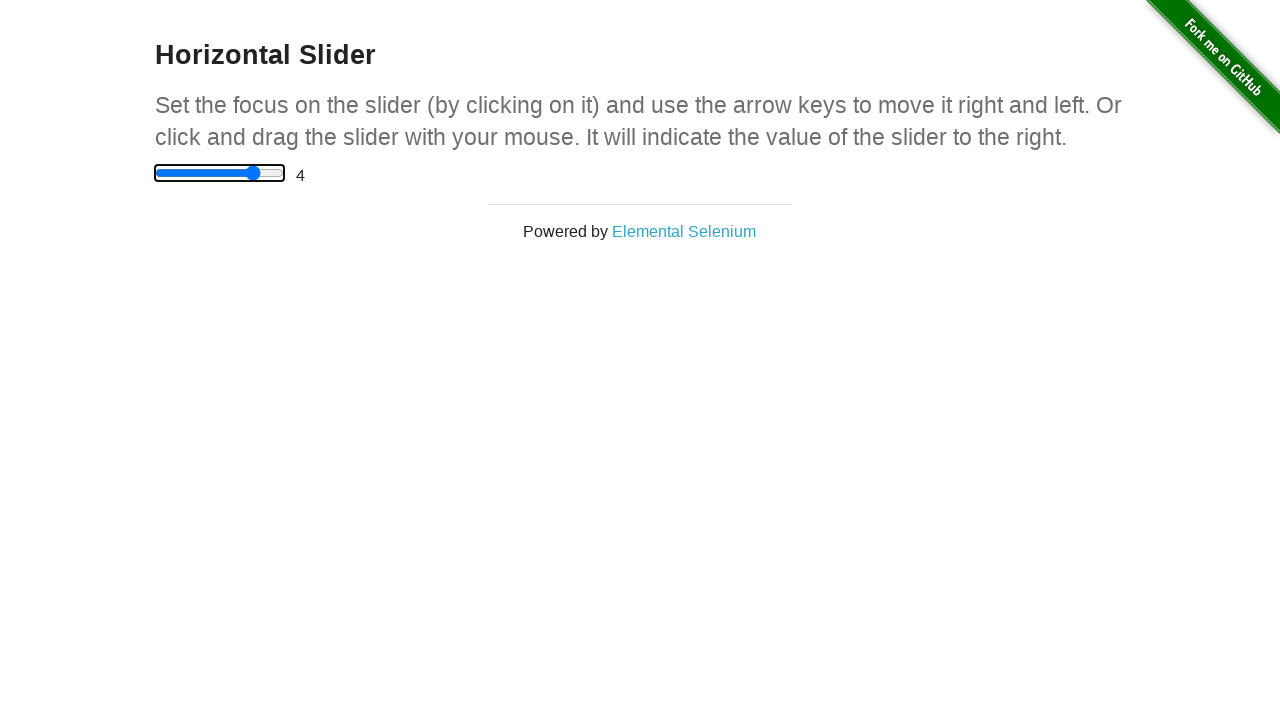

Pressed ArrowRight on slider, current value: 4.5 on xpath=//*[@id='content']/div/div/input
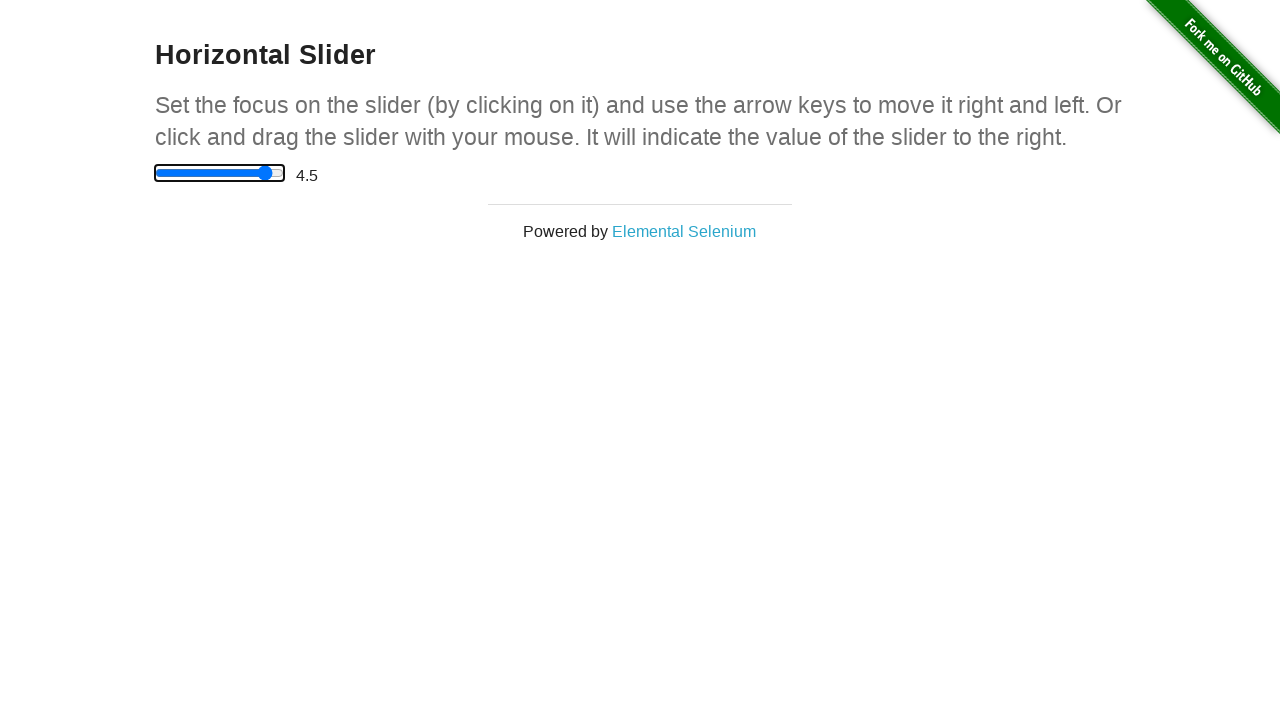

Waited 500ms for slider animation
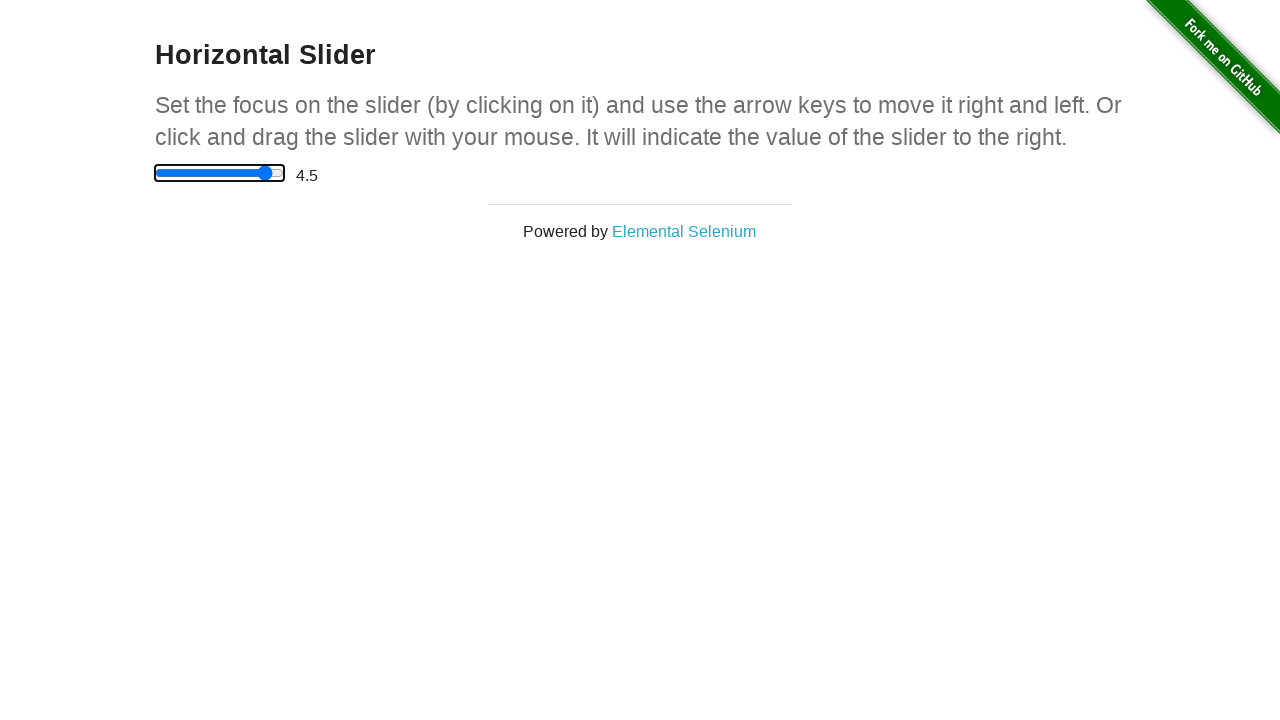

Verified slider reached target value of 4.5
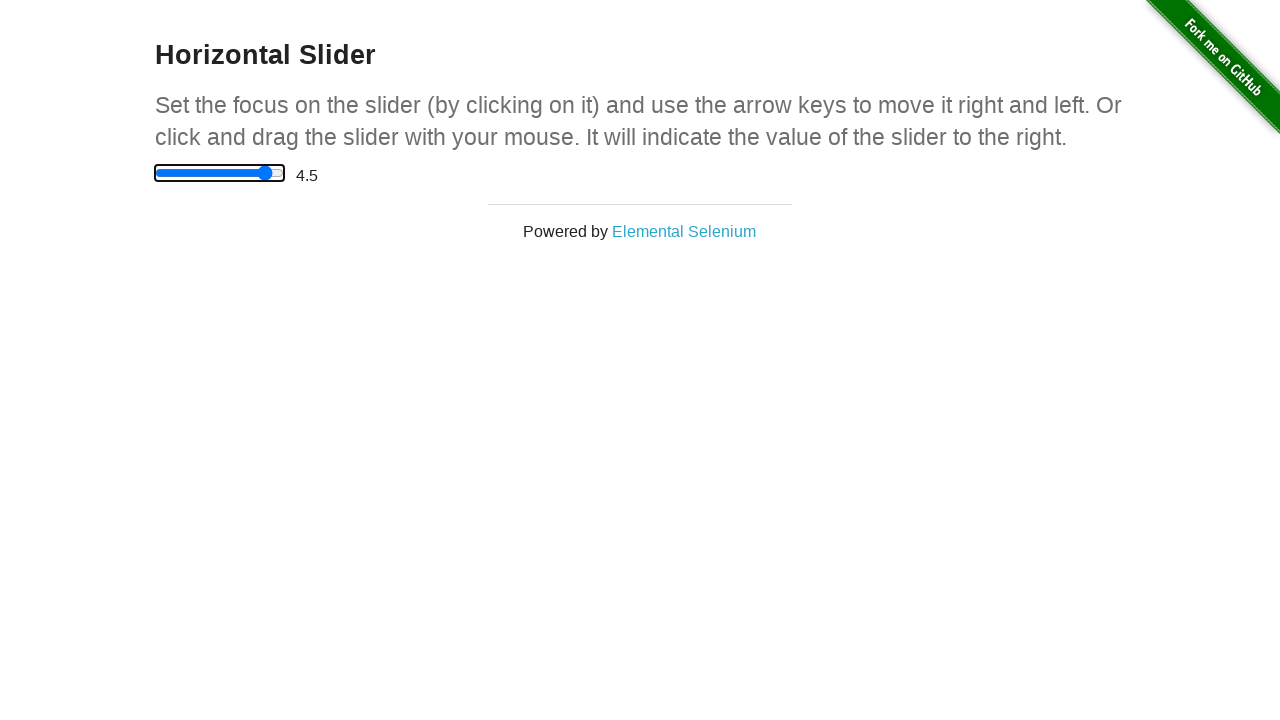

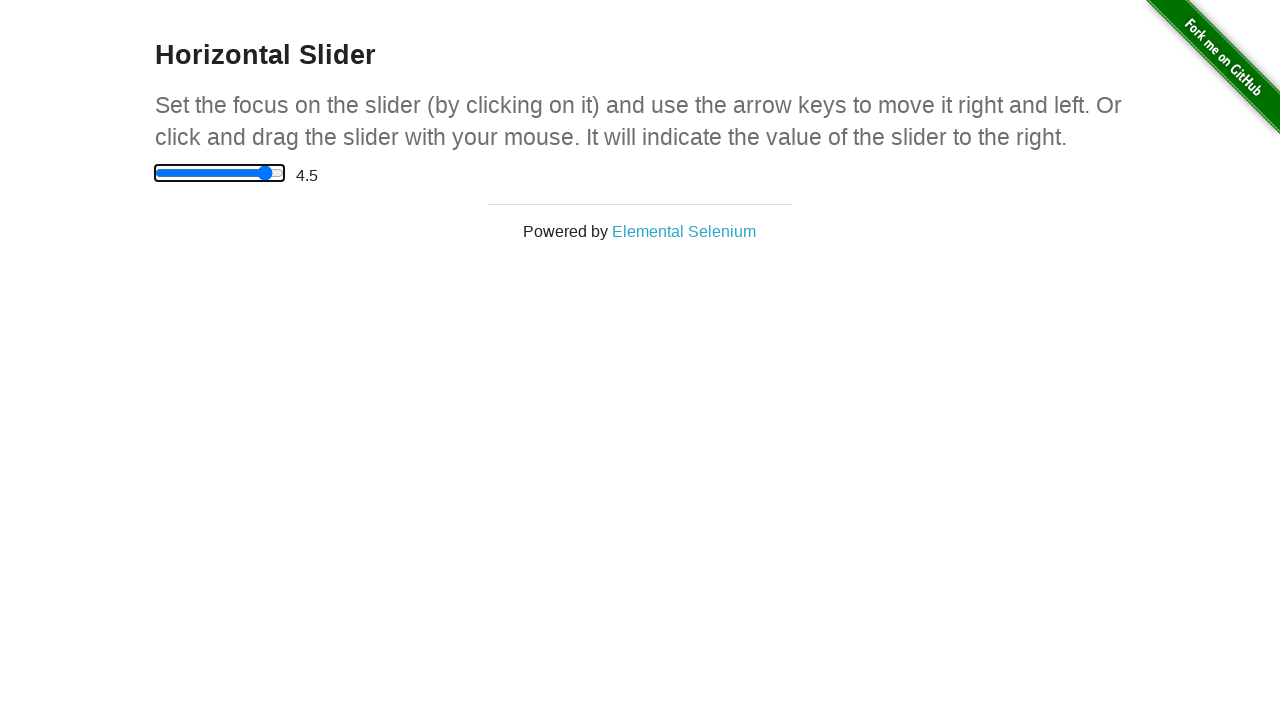